Generates a JavaScript alert dialog and refreshes the page

Starting URL: https://classic.crmpro.com/index.html?e=2

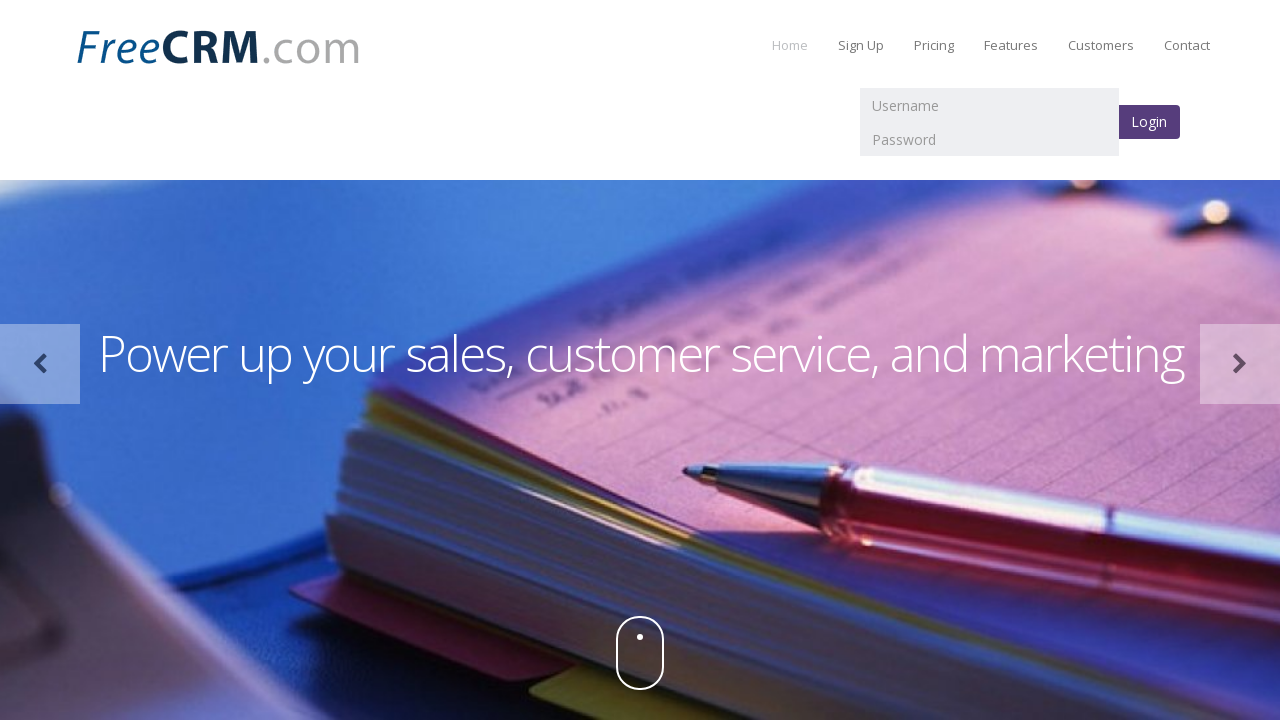

Generated JavaScript alert dialog with 'Hello World' message
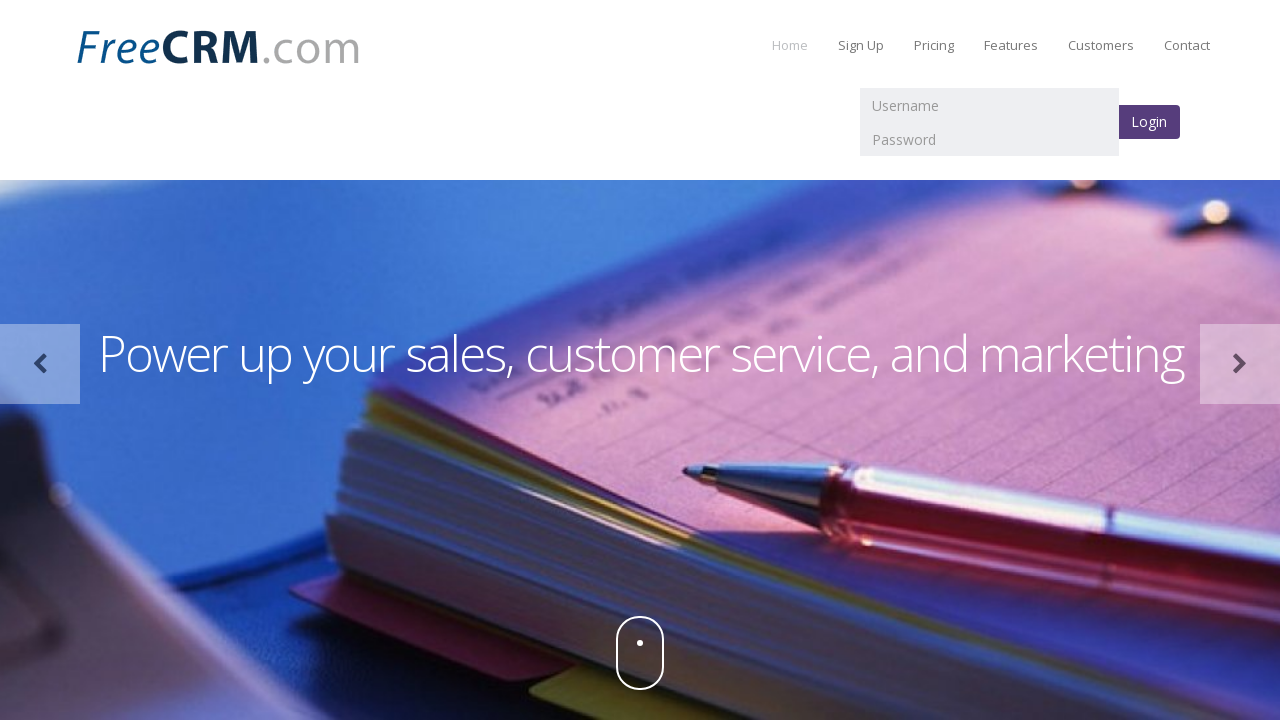

Set up dialog handler to accept alerts
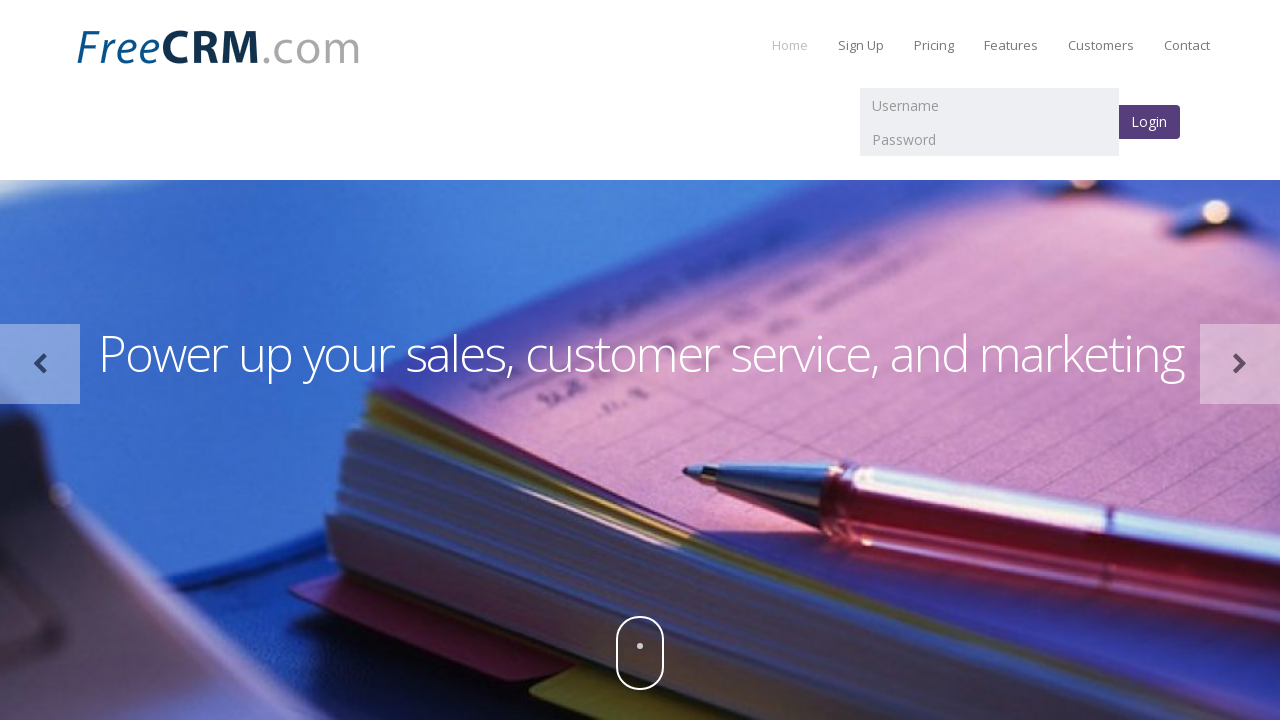

Refreshed the page using history.go(0)
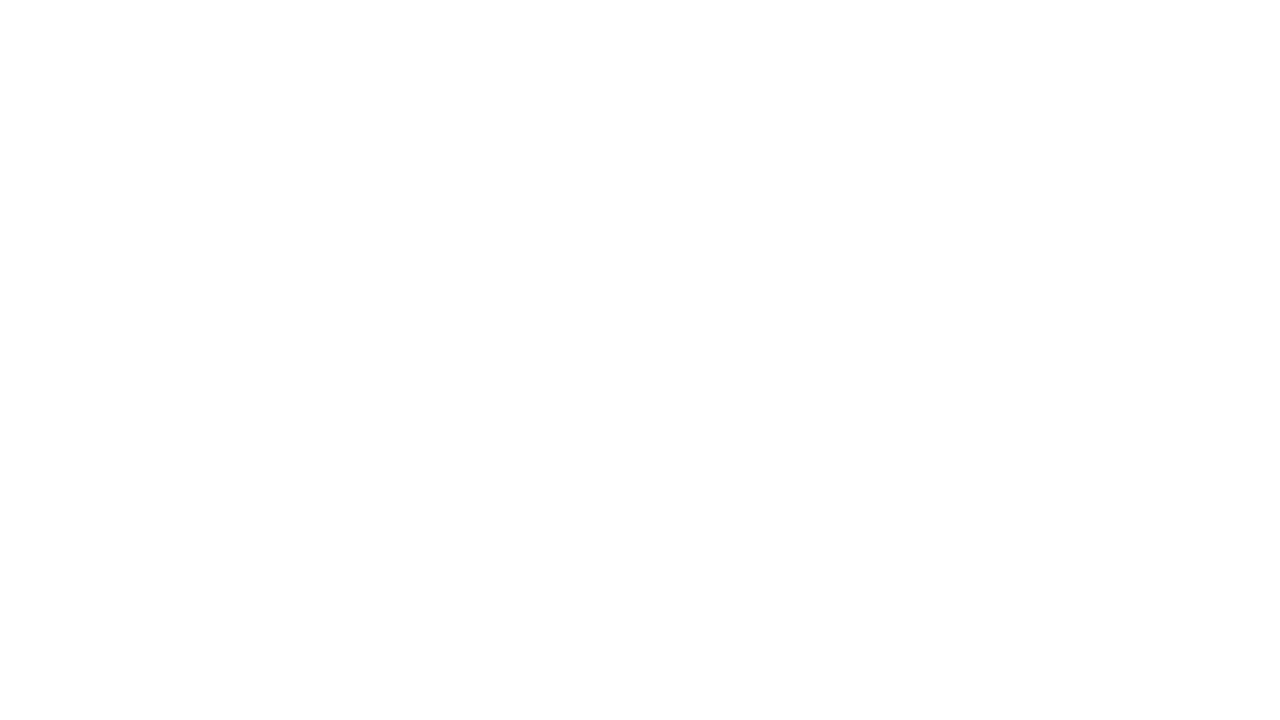

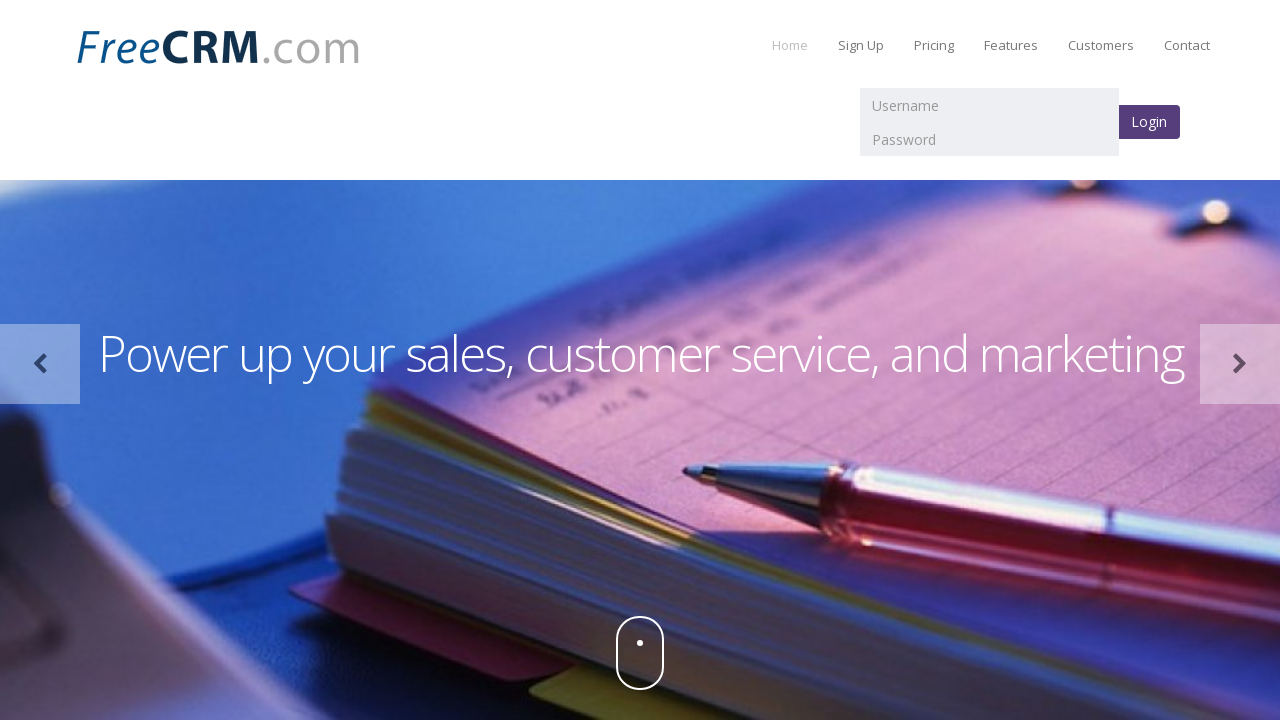